Tests JavaScript confirm alert functionality by clicking the confirm button, reading alert text, and accepting it

Starting URL: https://v1.training-support.net/selenium/javascript-alerts

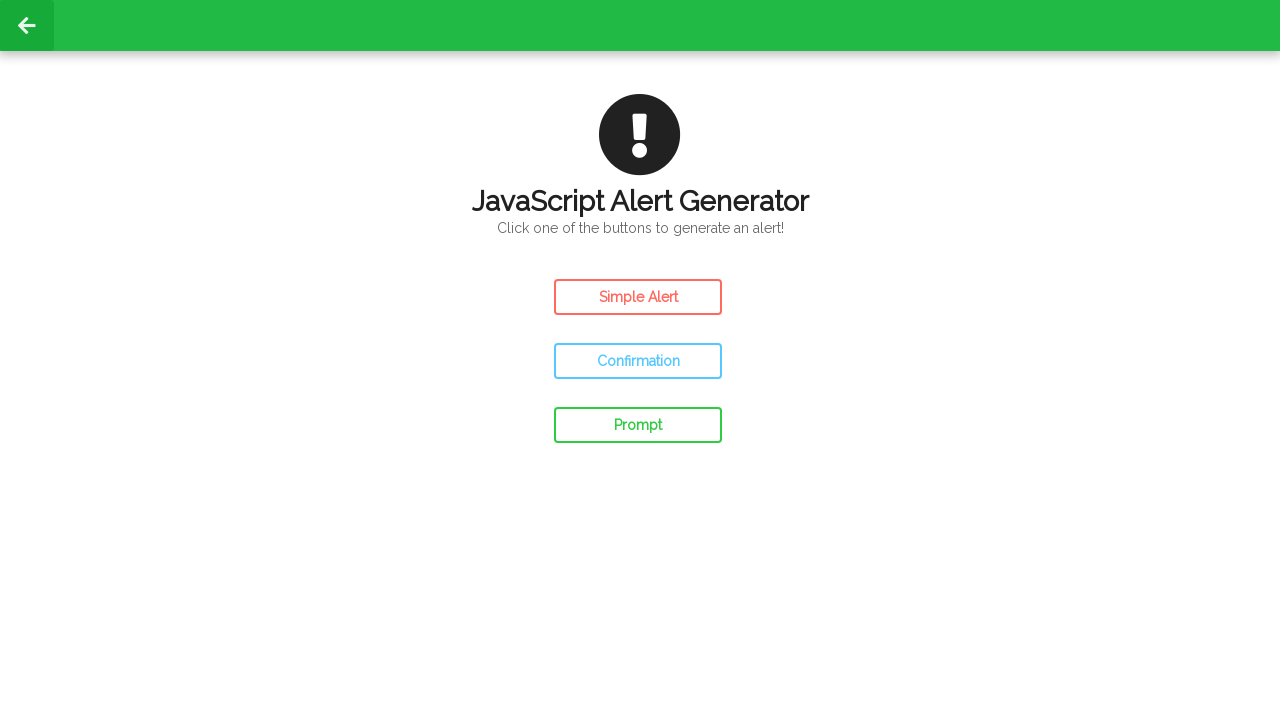

Clicked confirm button to open JavaScript confirm alert at (638, 361) on #confirm
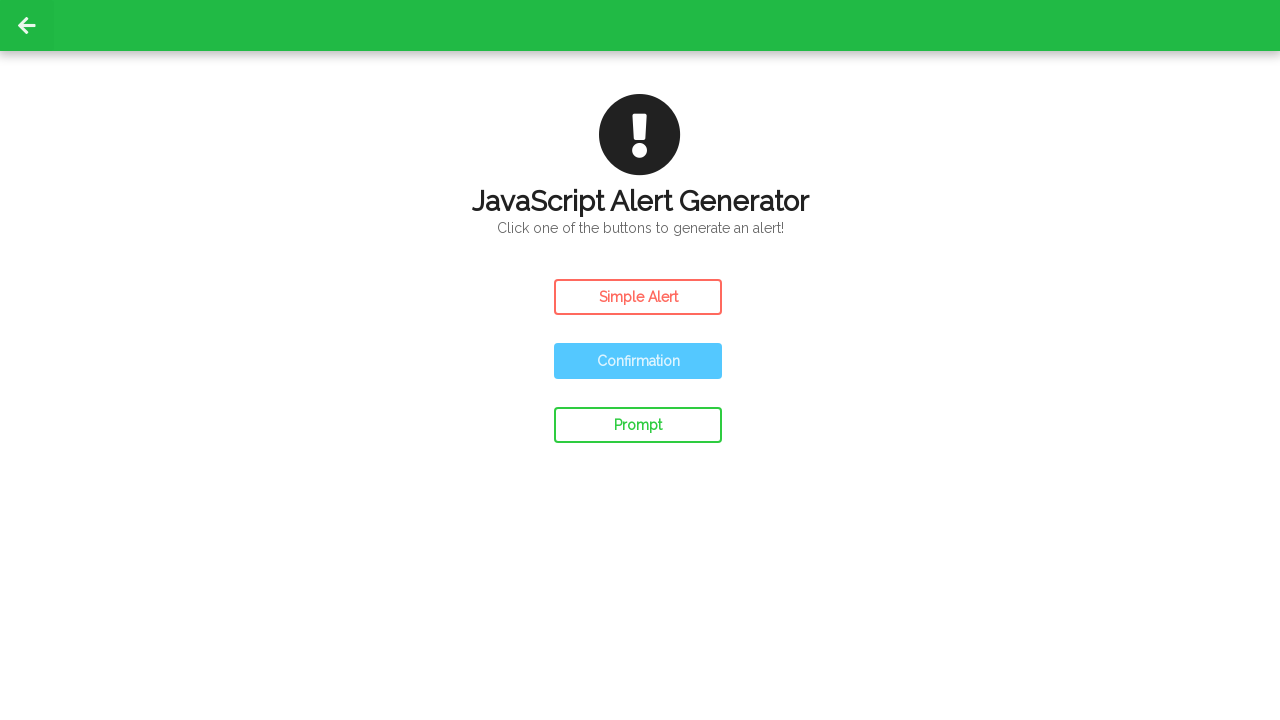

Set up dialog handler to accept the confirm alert
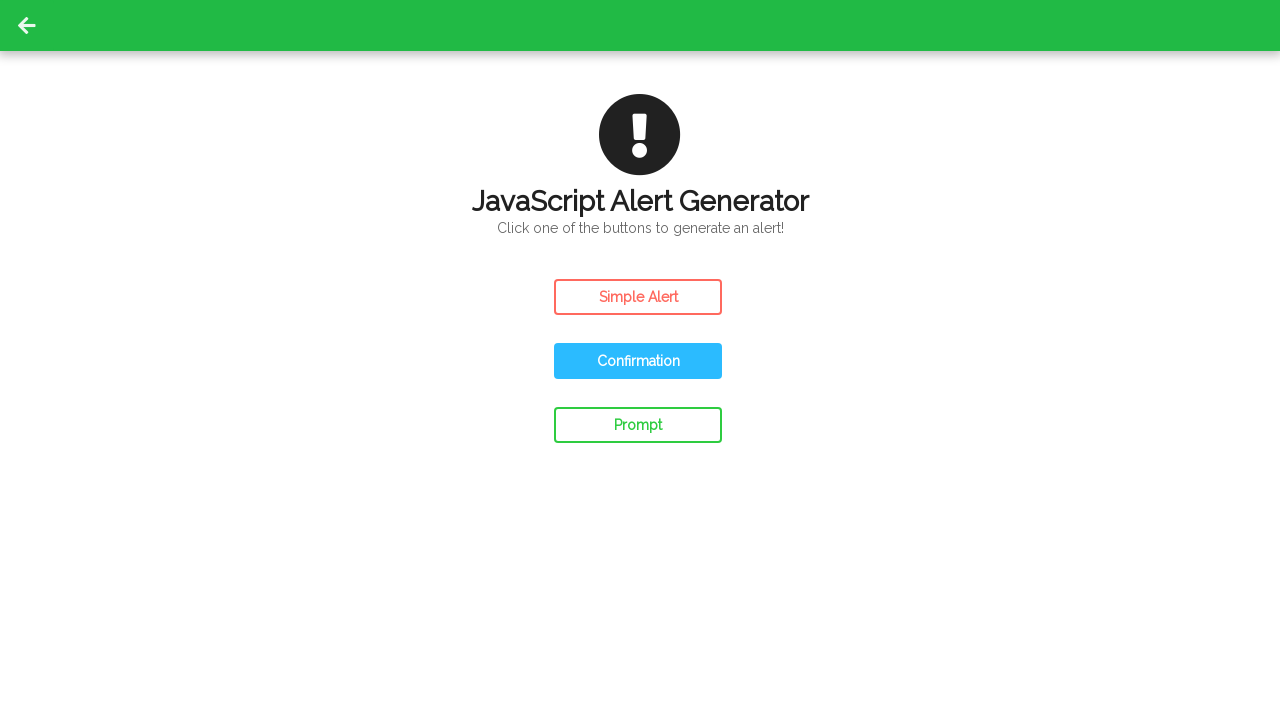

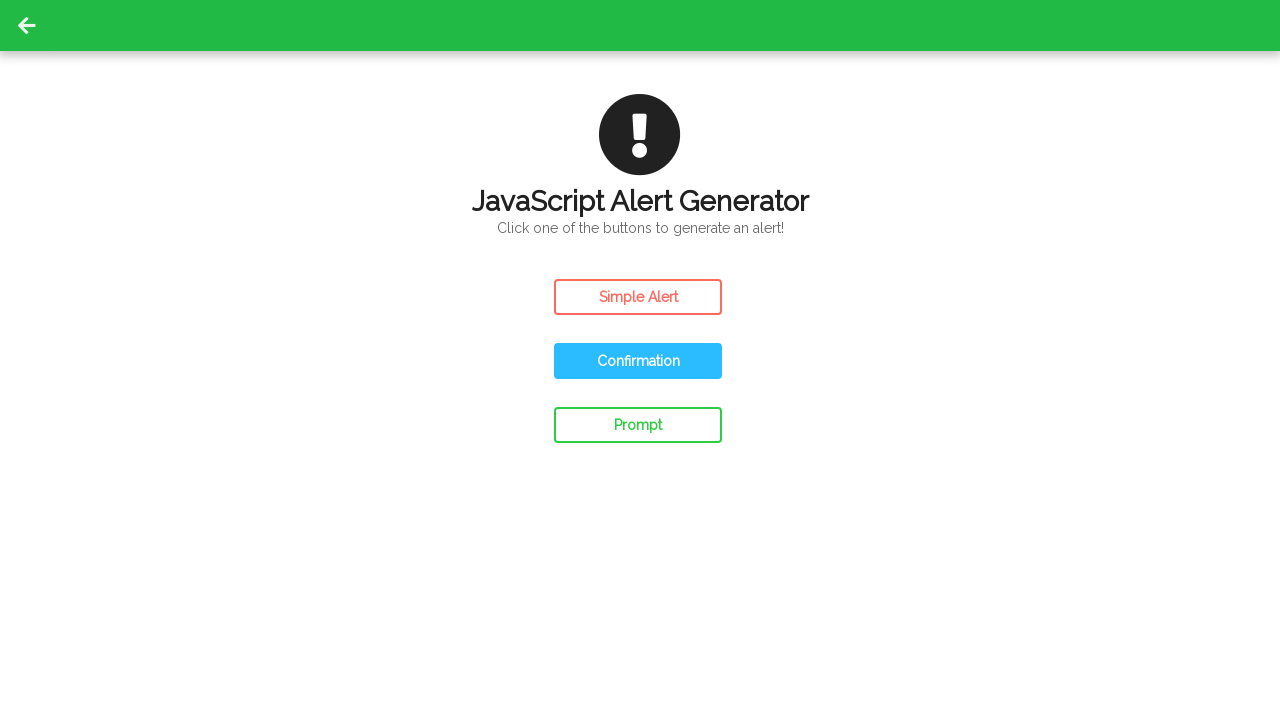